Tests drag and drop functionality on the jQuery UI demo page by dragging an element and dropping it onto a target droppable area within an iframe

Starting URL: https://jqueryui.com/droppable/

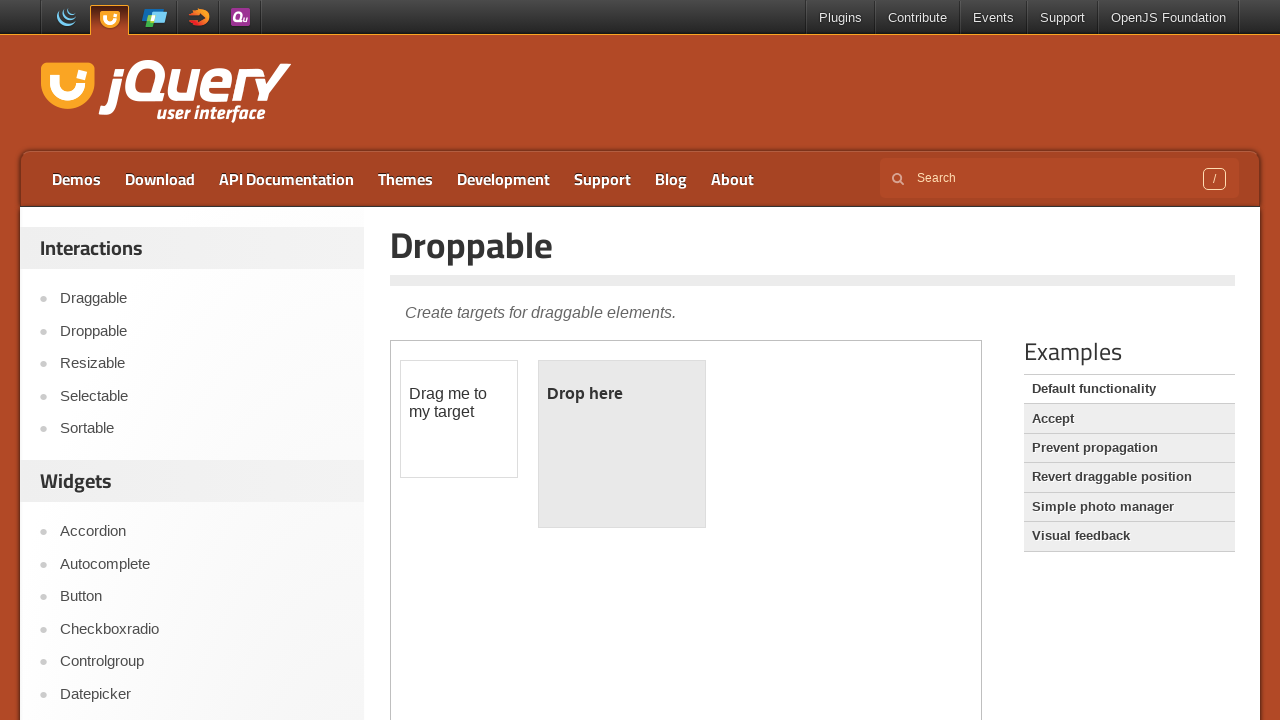

Located the first iframe on the jQuery UI droppable demo page
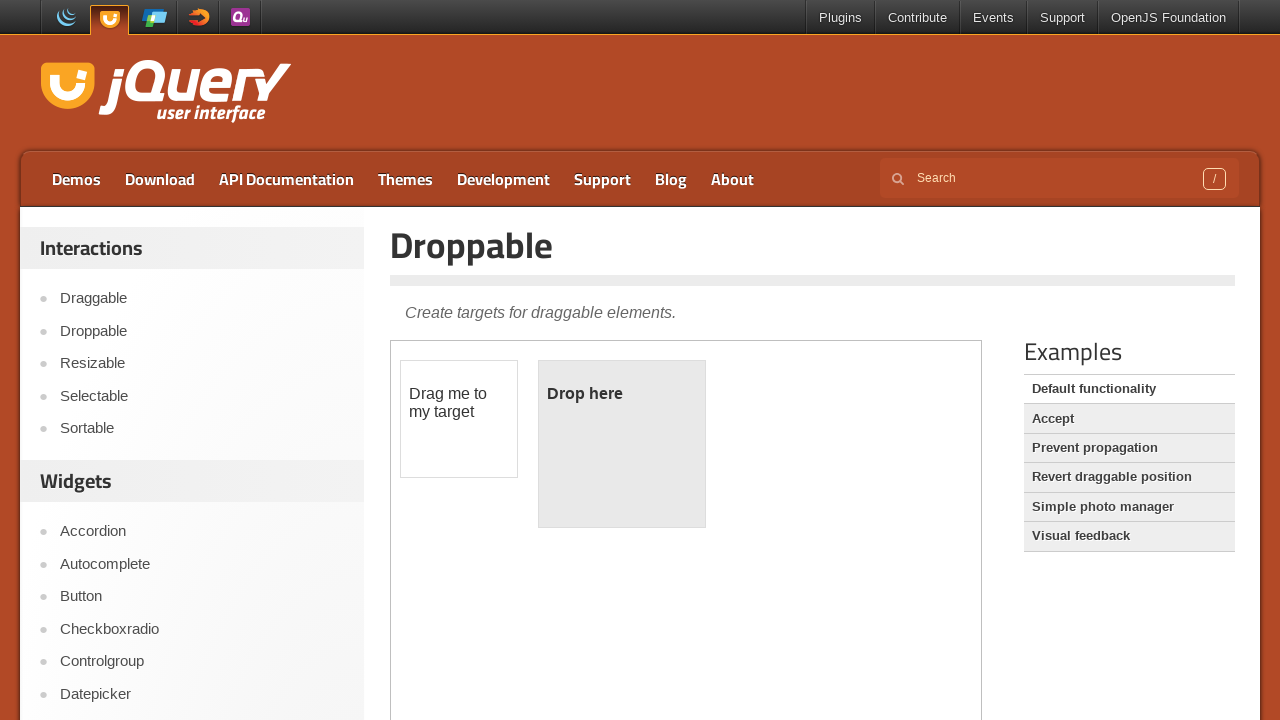

Located the draggable element (#draggable) within the iframe
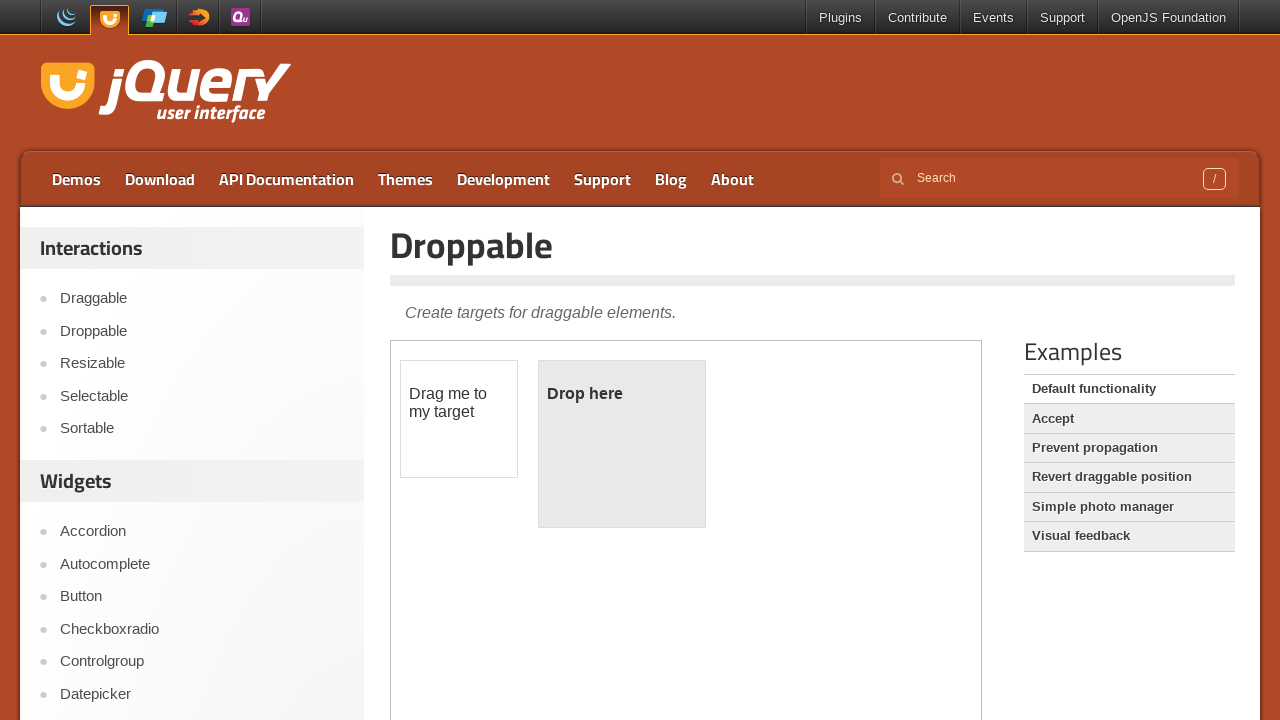

Located the droppable target element (#droppable) within the iframe
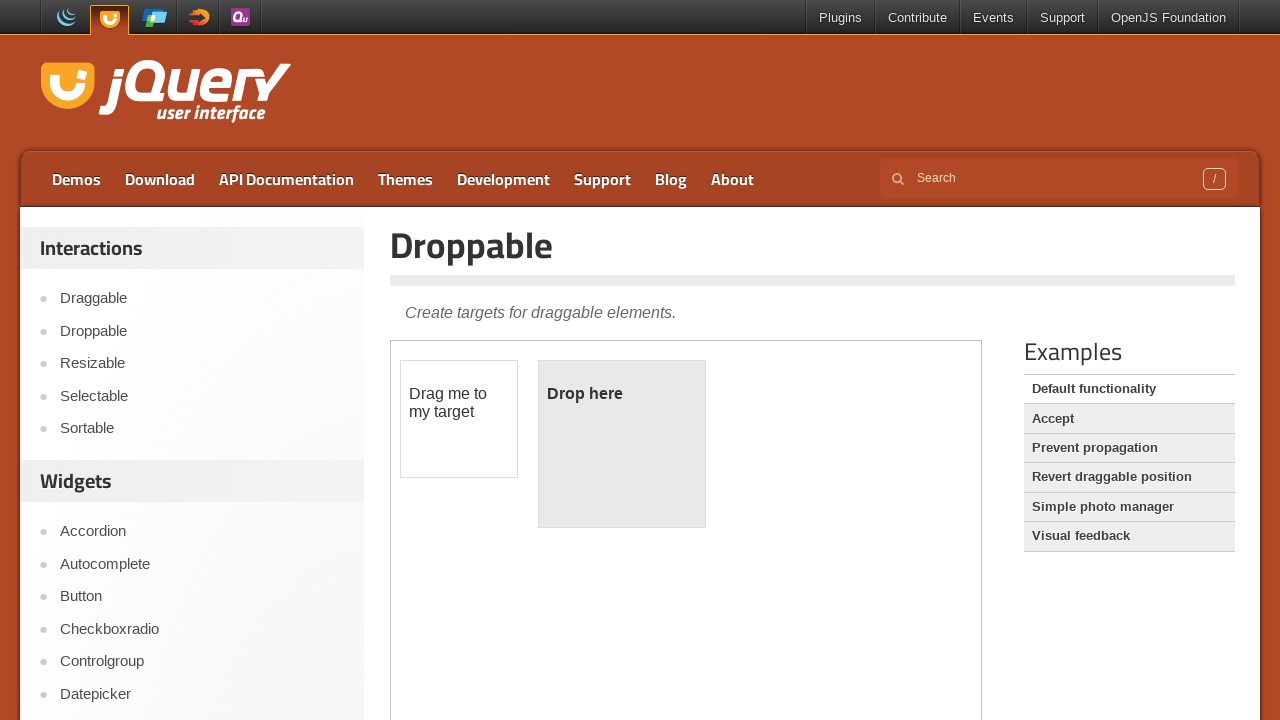

Dragged the draggable element onto the droppable target area at (622, 444)
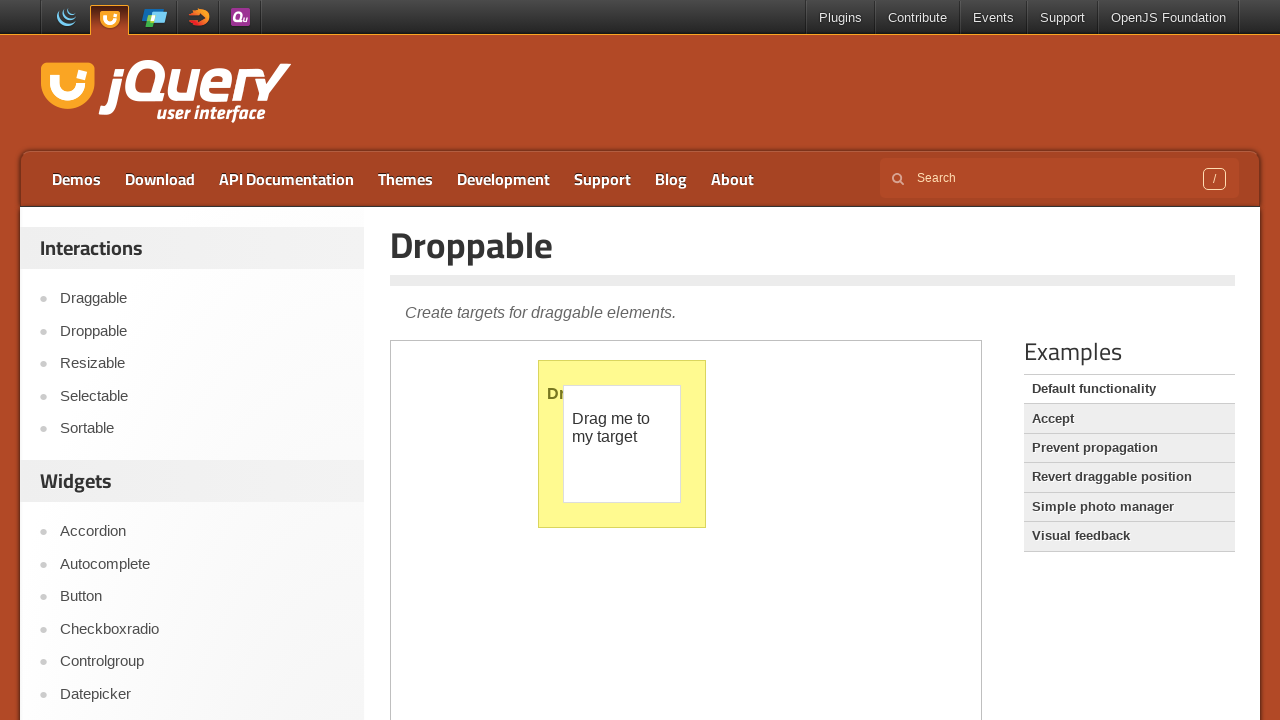

Verified that the droppable element now displays 'Dropped!' confirming successful drop
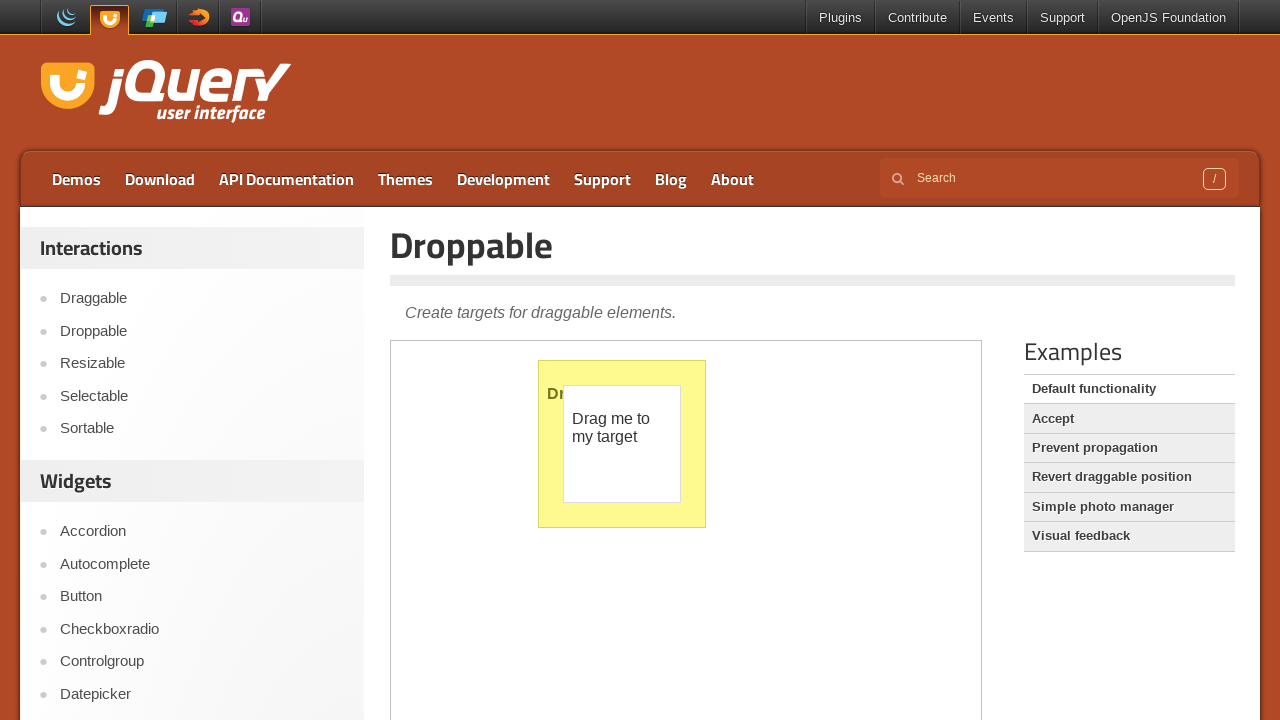

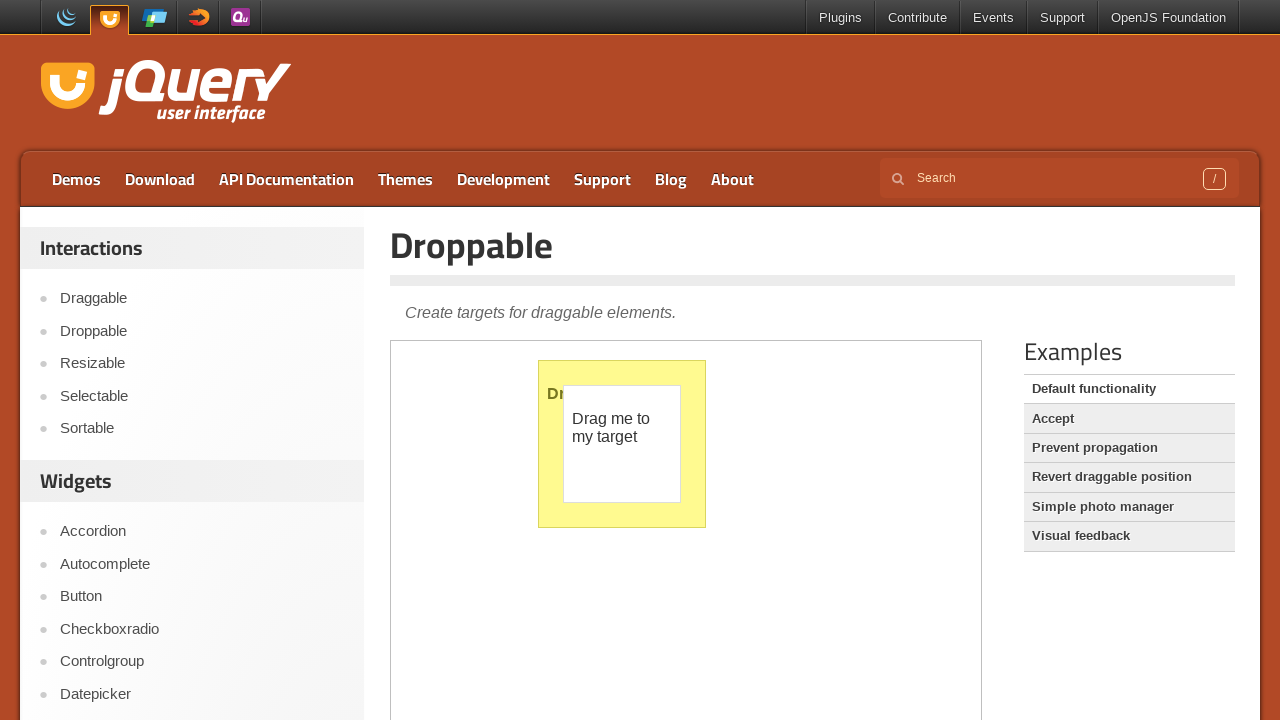